Tests a practice form submission by filling in name, email, password, selecting gender, choosing employment status, entering date of birth, and verifying successful submission

Starting URL: https://rahulshettyacademy.com/angularpractice/

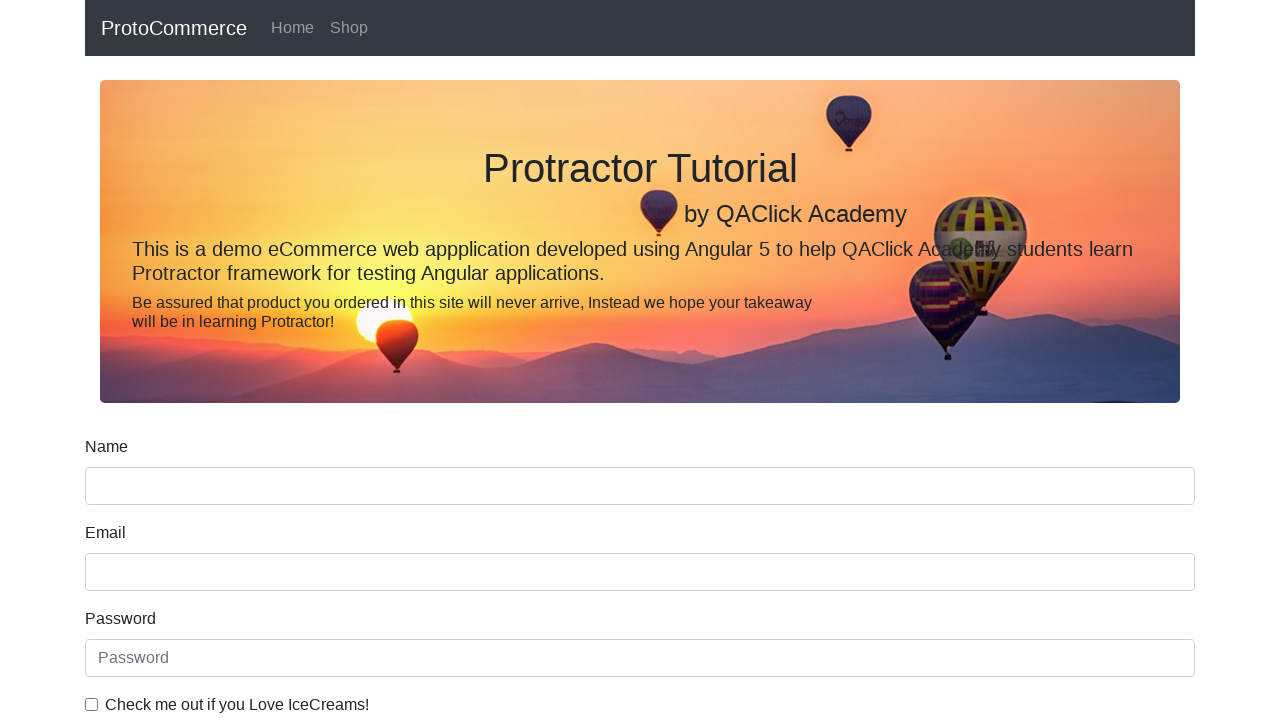

Filled name field with 'Kumar' on //div[@class='form-group']//input[@name='name']
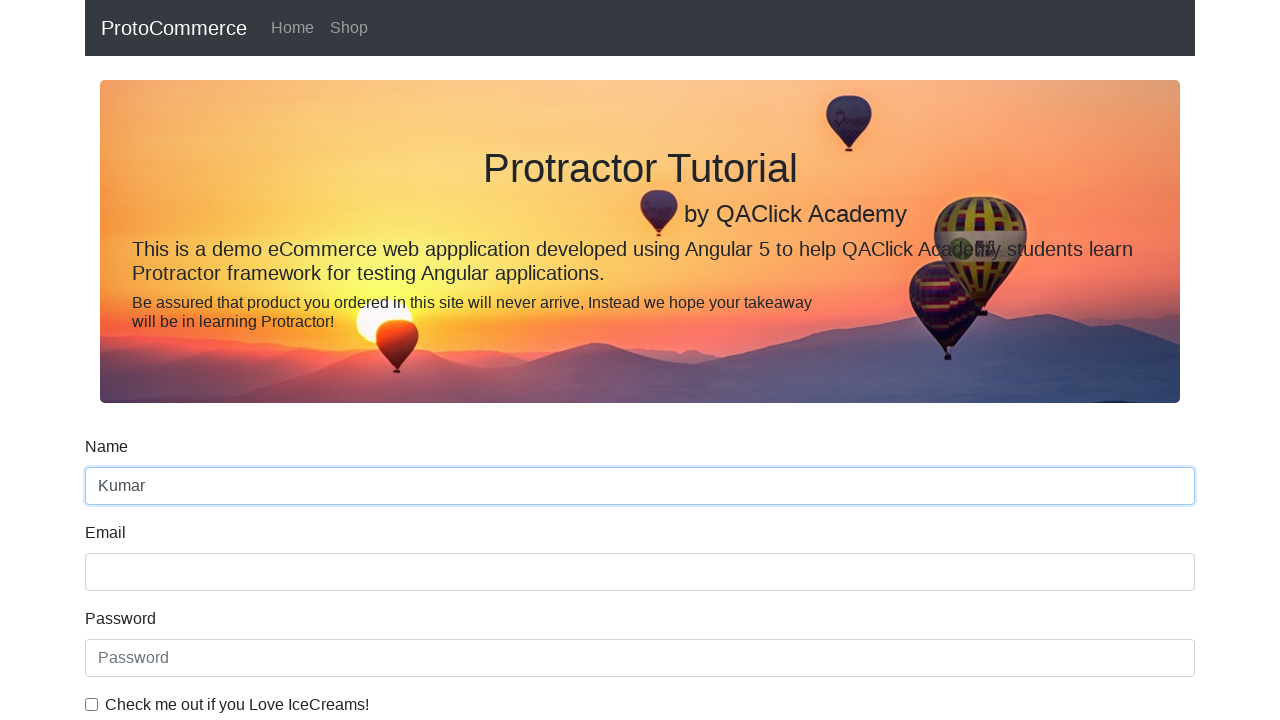

Filled email field with 'kumar@gmail.com' on input[name='email']
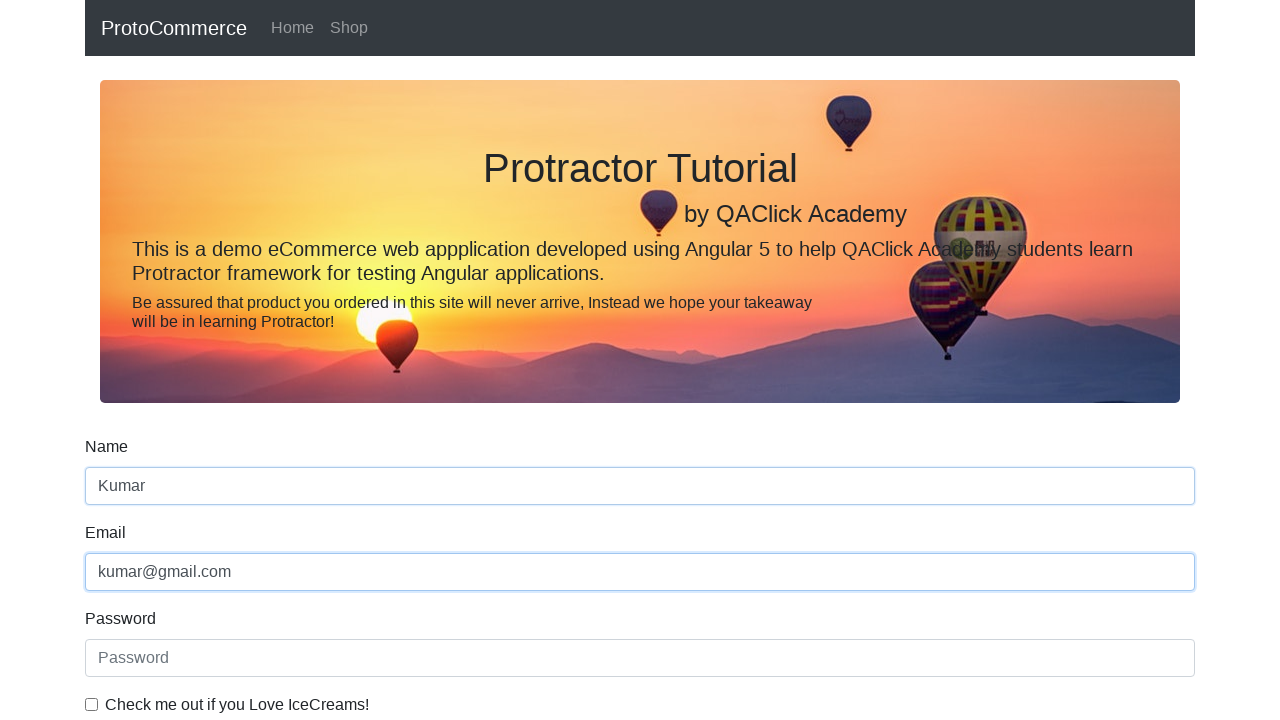

Filled password field on #exampleInputPassword1
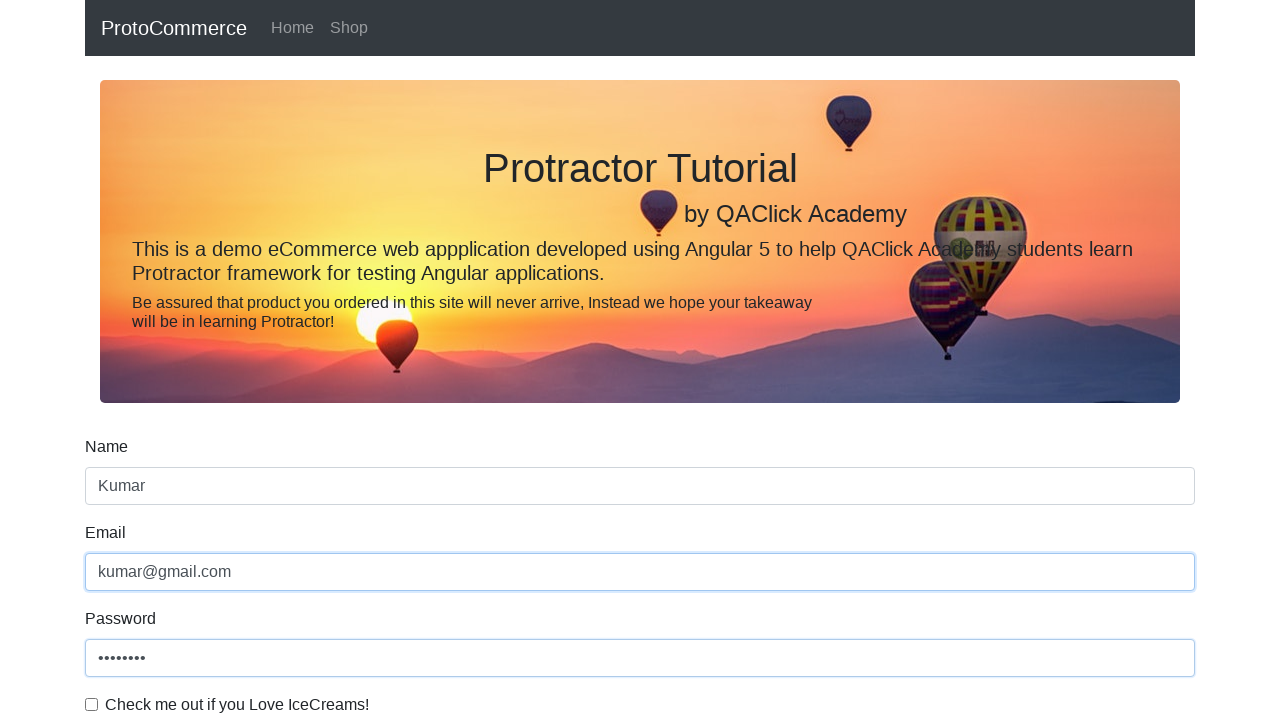

Checked the checkbox at (92, 704) on #exampleCheck1
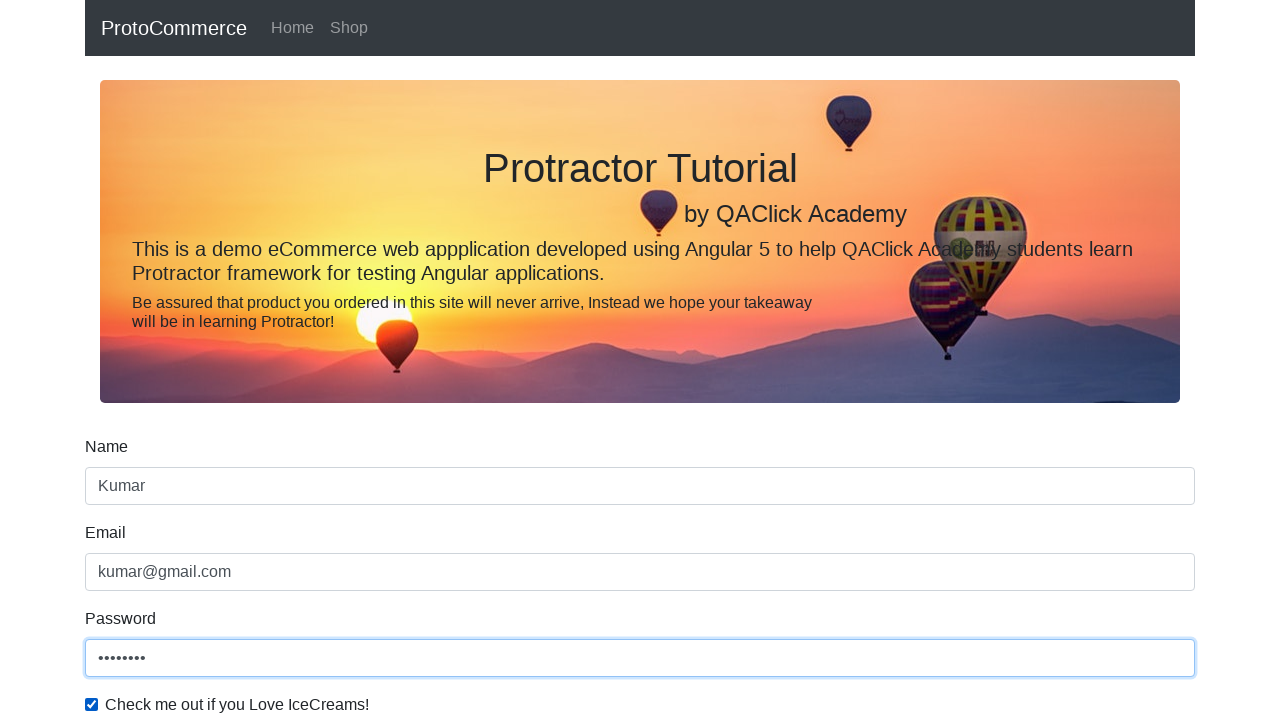

Selected 'Male' from gender dropdown on #exampleFormControlSelect1
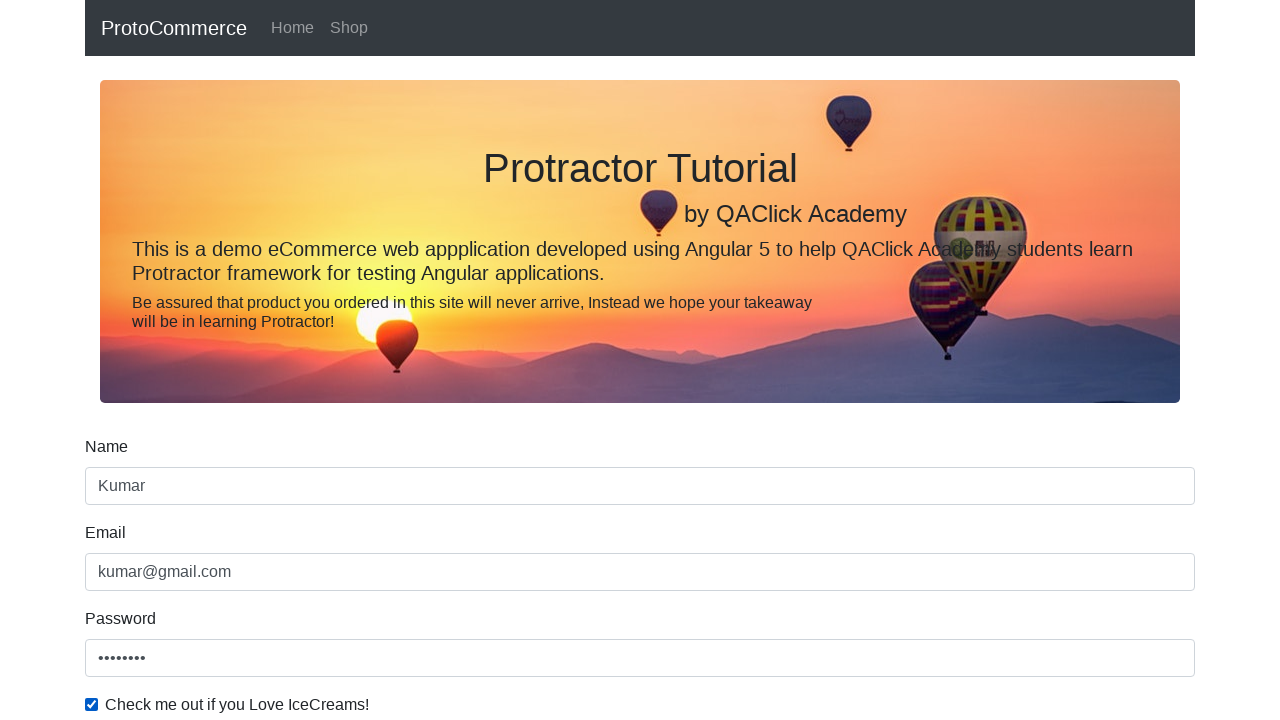

Selected employment status radio button at (238, 360) on #inlineRadio1
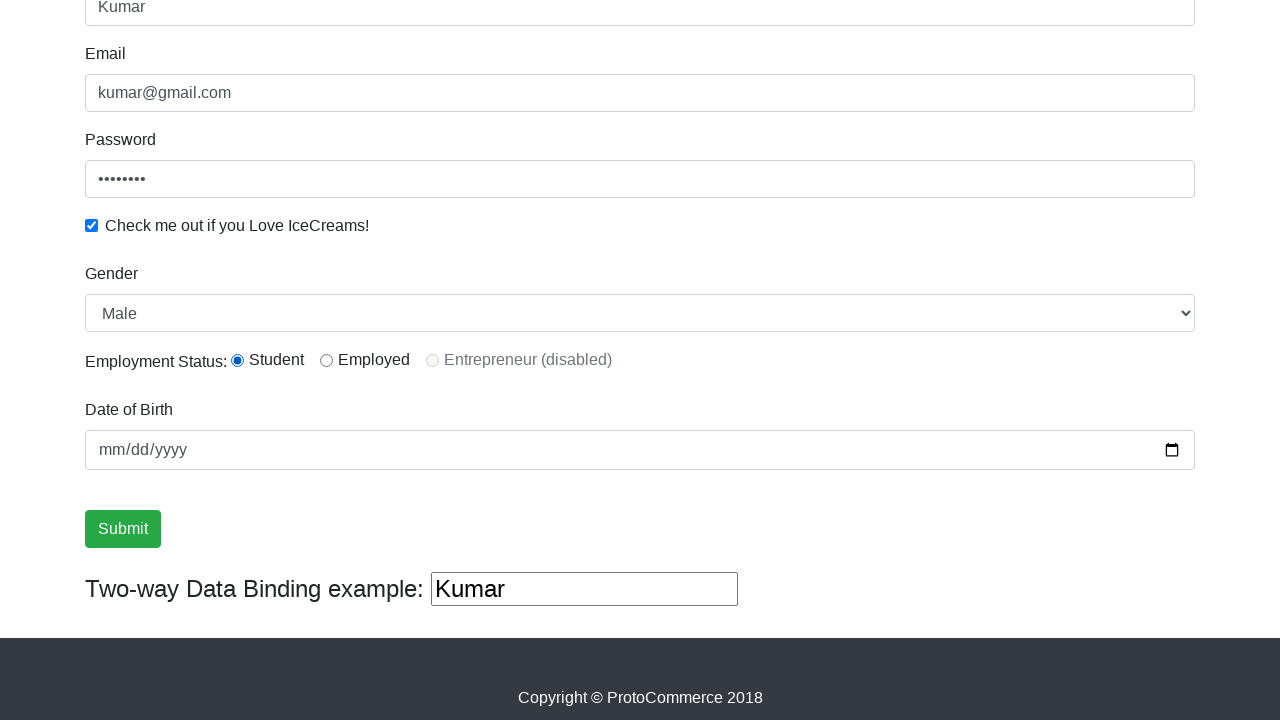

Filled date of birth field with '1998-02-13' on input[type='date']
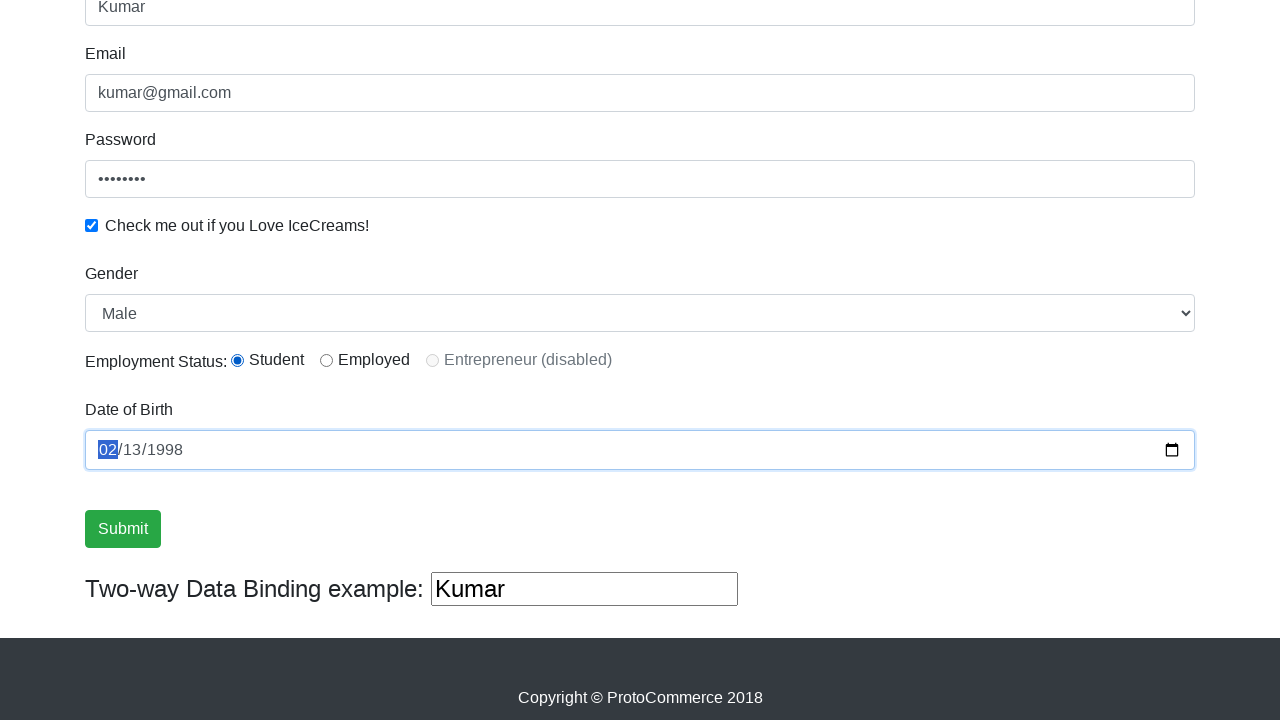

Clicked Submit button at (123, 529) on input[value='Submit']
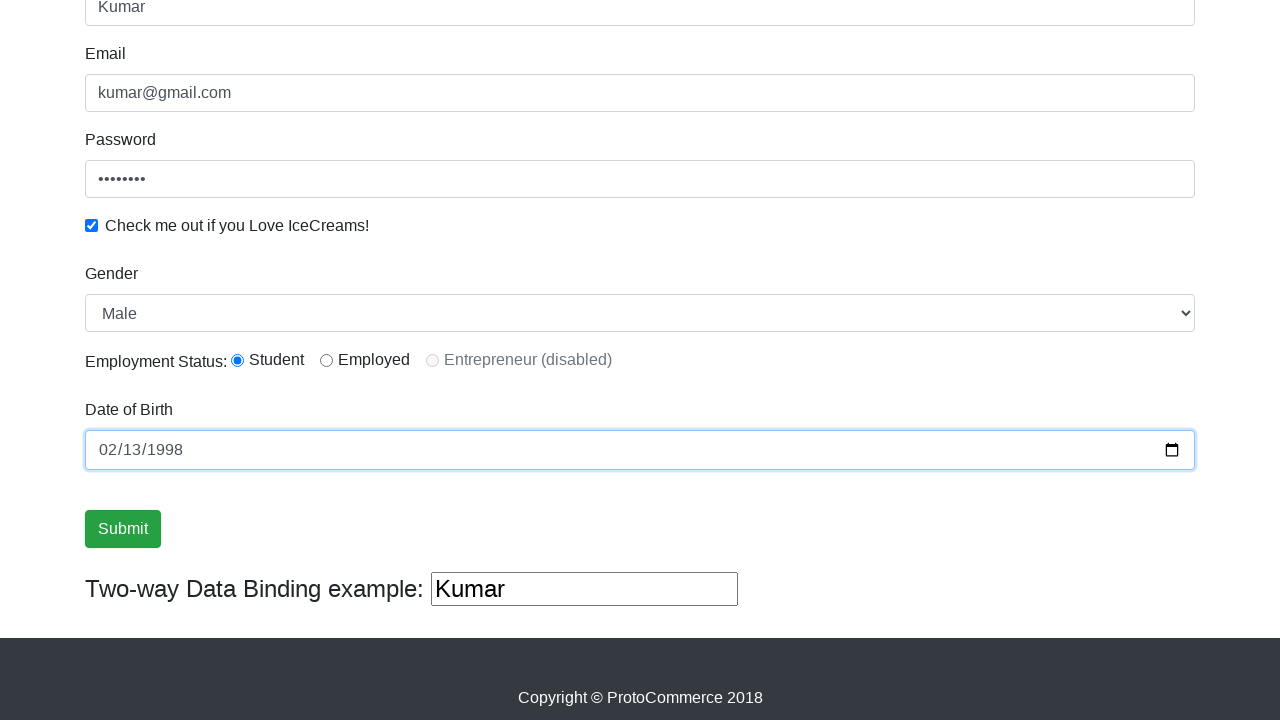

Form submission successful - 'Success!' message displayed
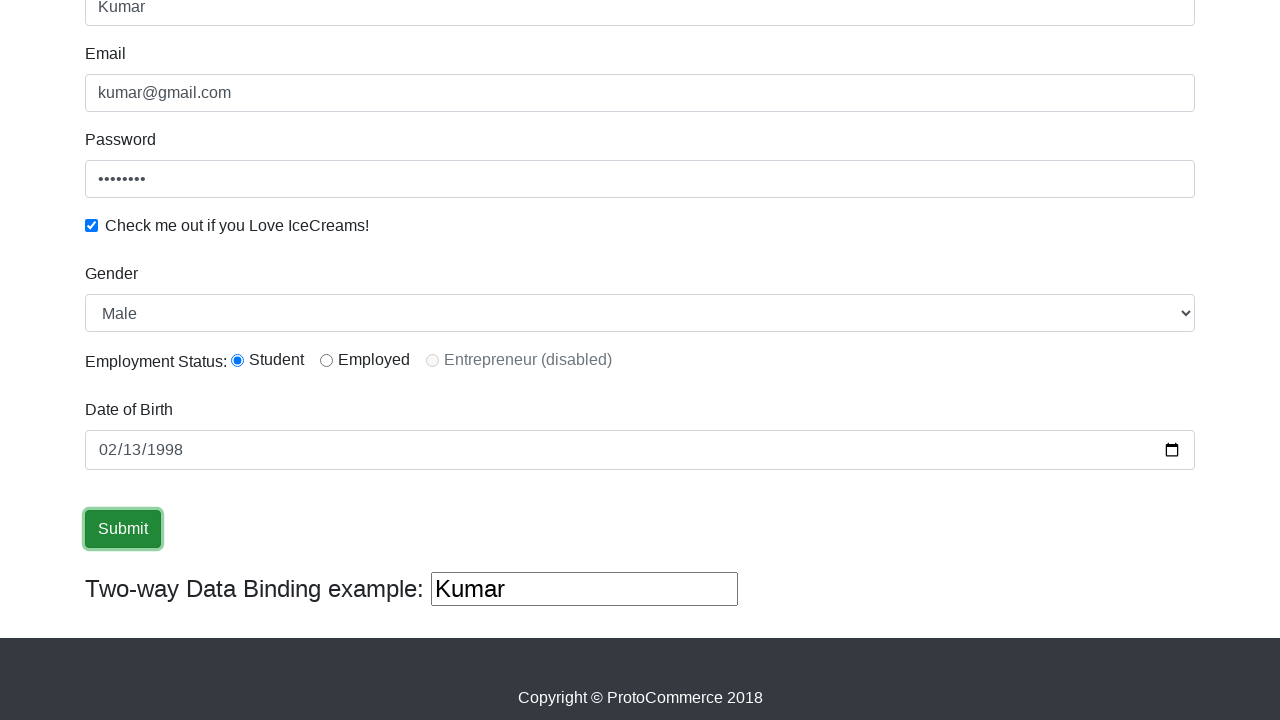

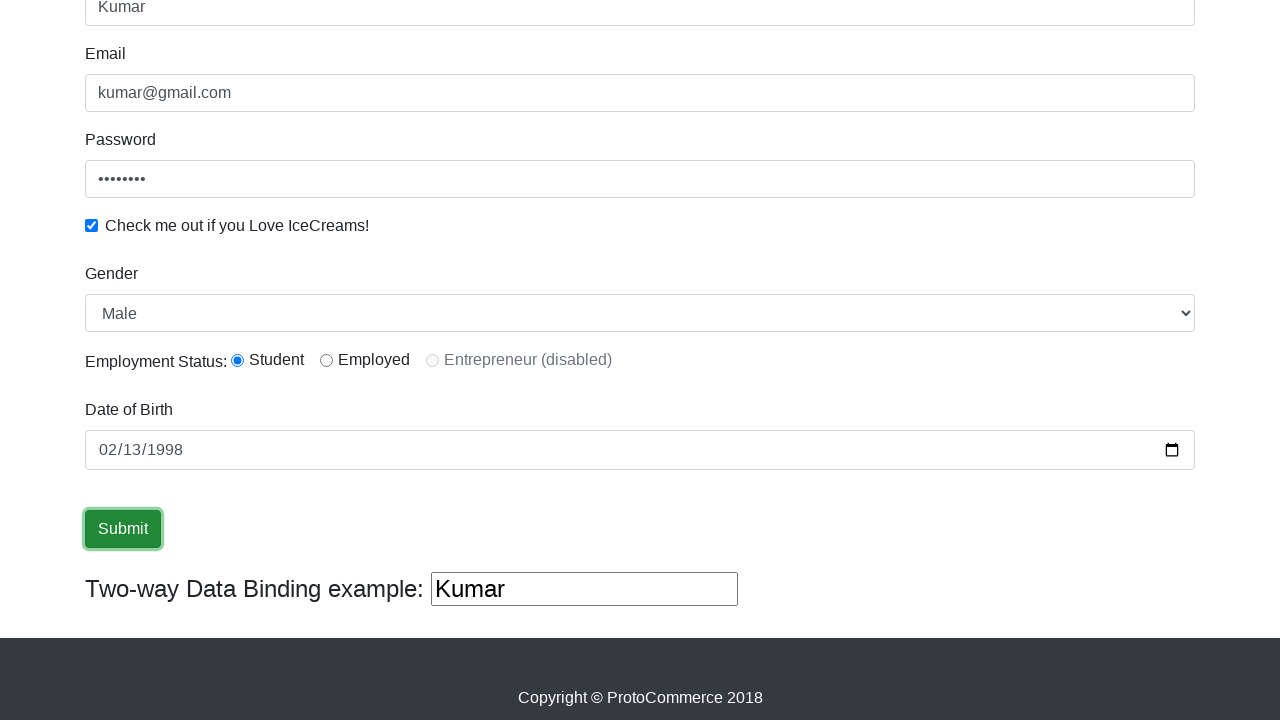